Navigates to login page and verifies email field accepts input

Starting URL: https://cannatrader-frontend.vercel.app/home

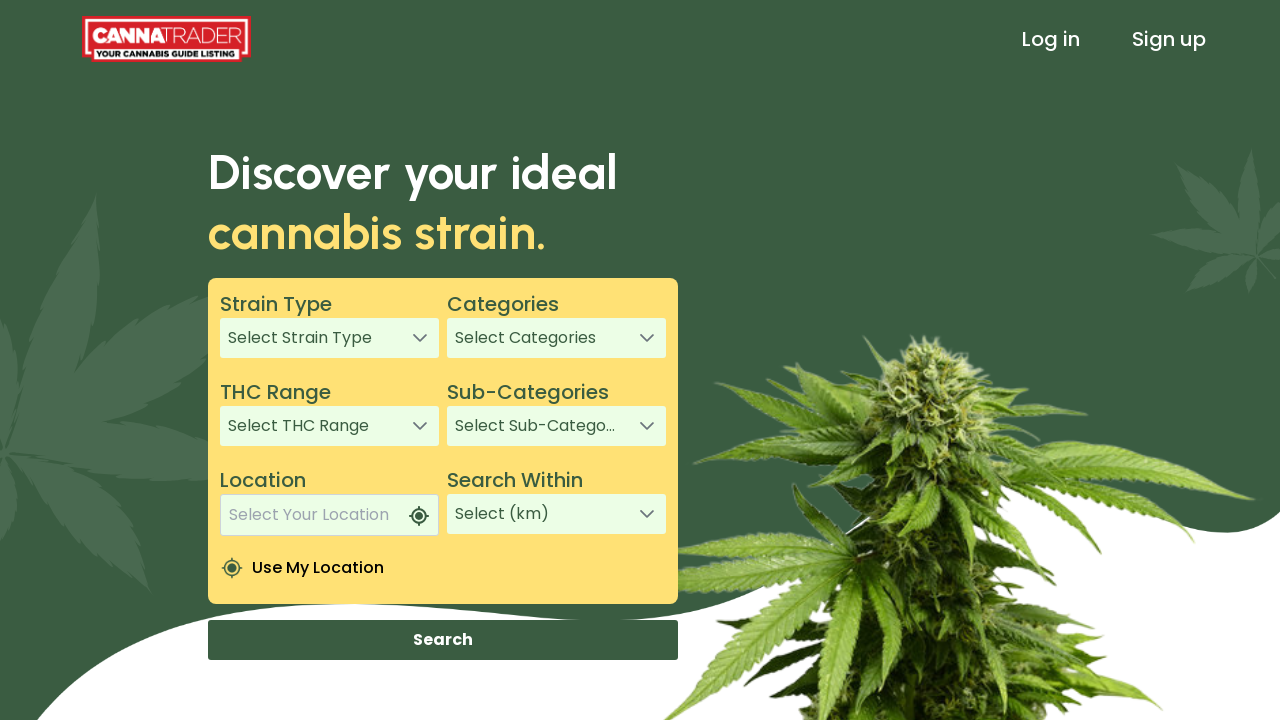

Navigated to Cannatrader home page
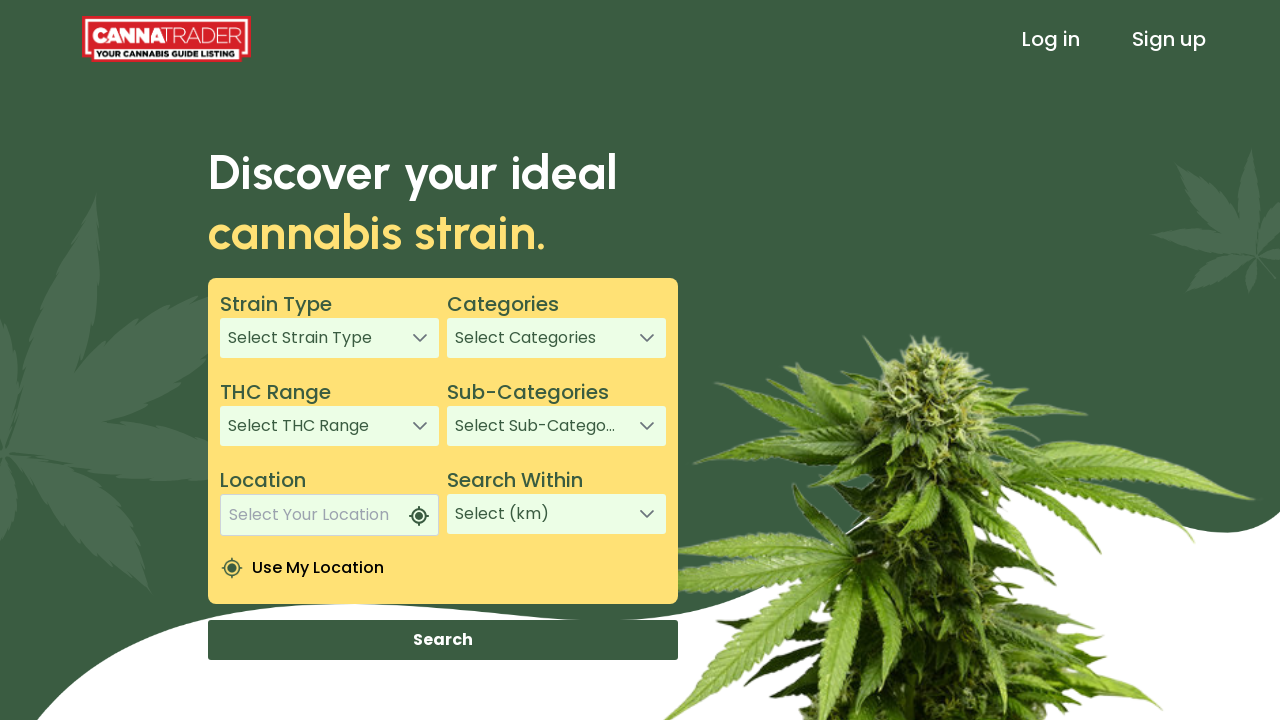

Clicked sign in link to navigate to login page at (1051, 39) on xpath=/html/body/app-root/app-header/div[1]/header/div[3]/a[1]
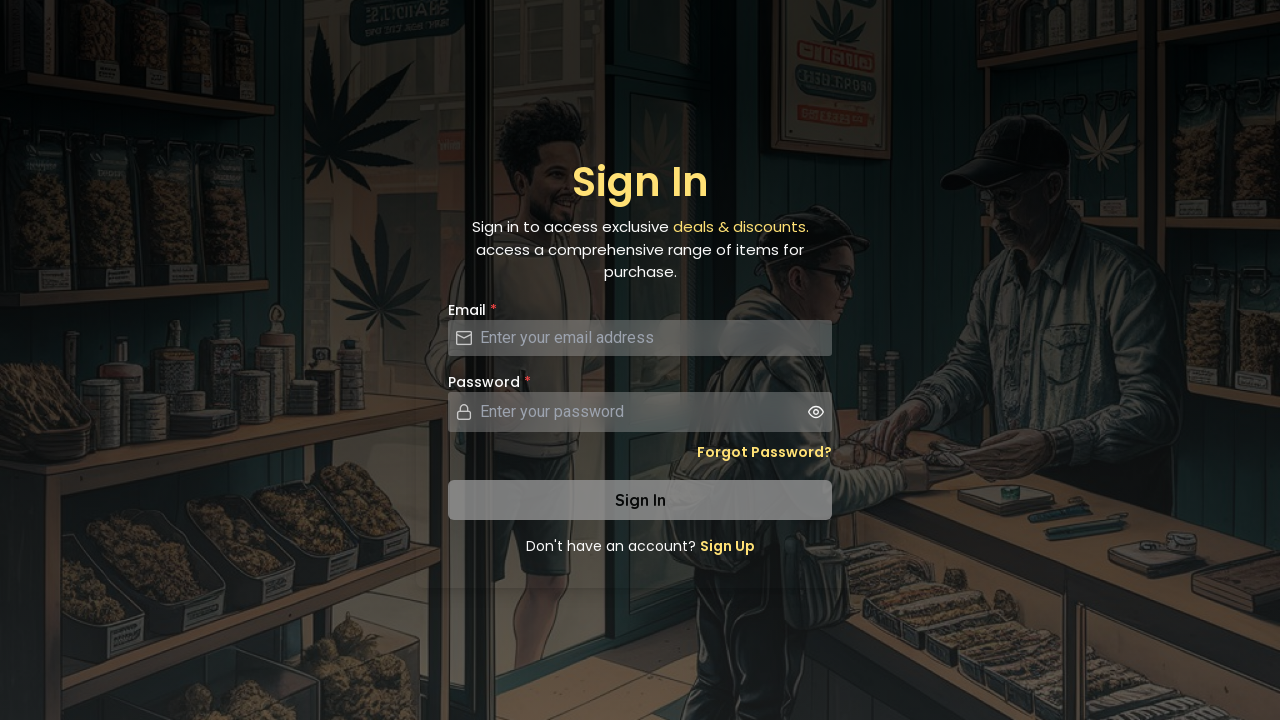

Filled email field with 'test@example.com' on #email
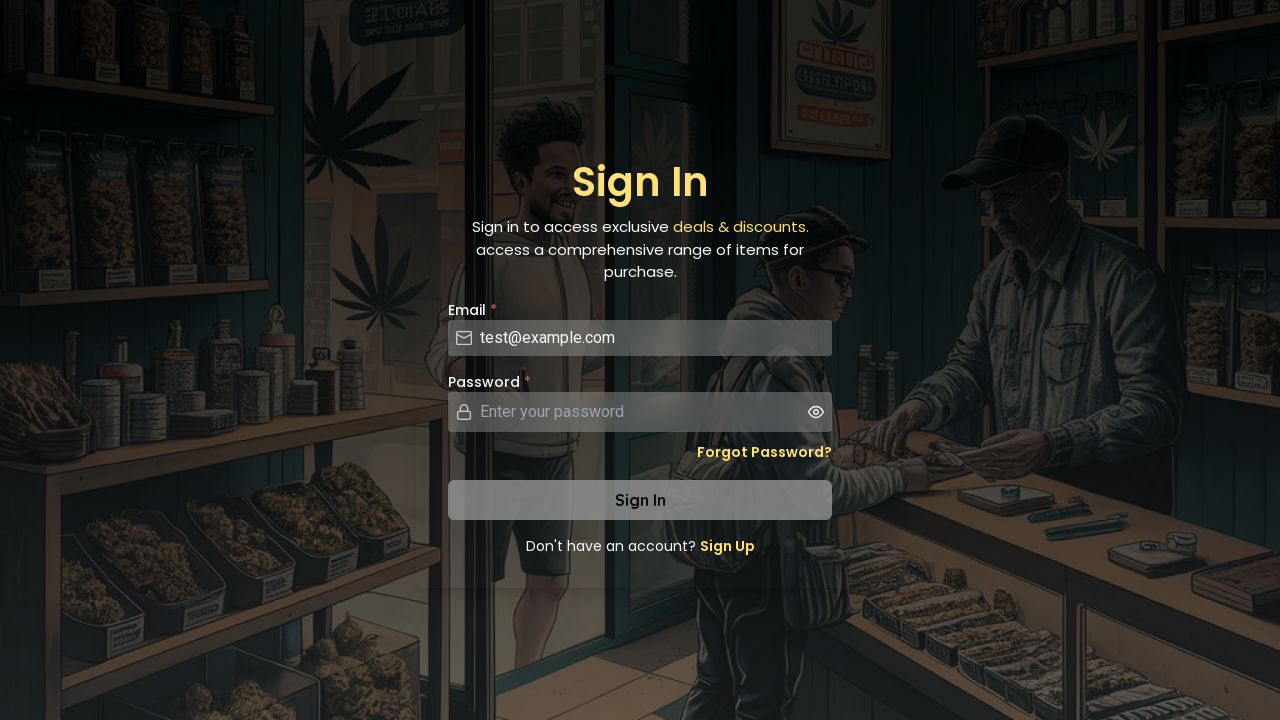

Verified email field contains 'test@example.com'
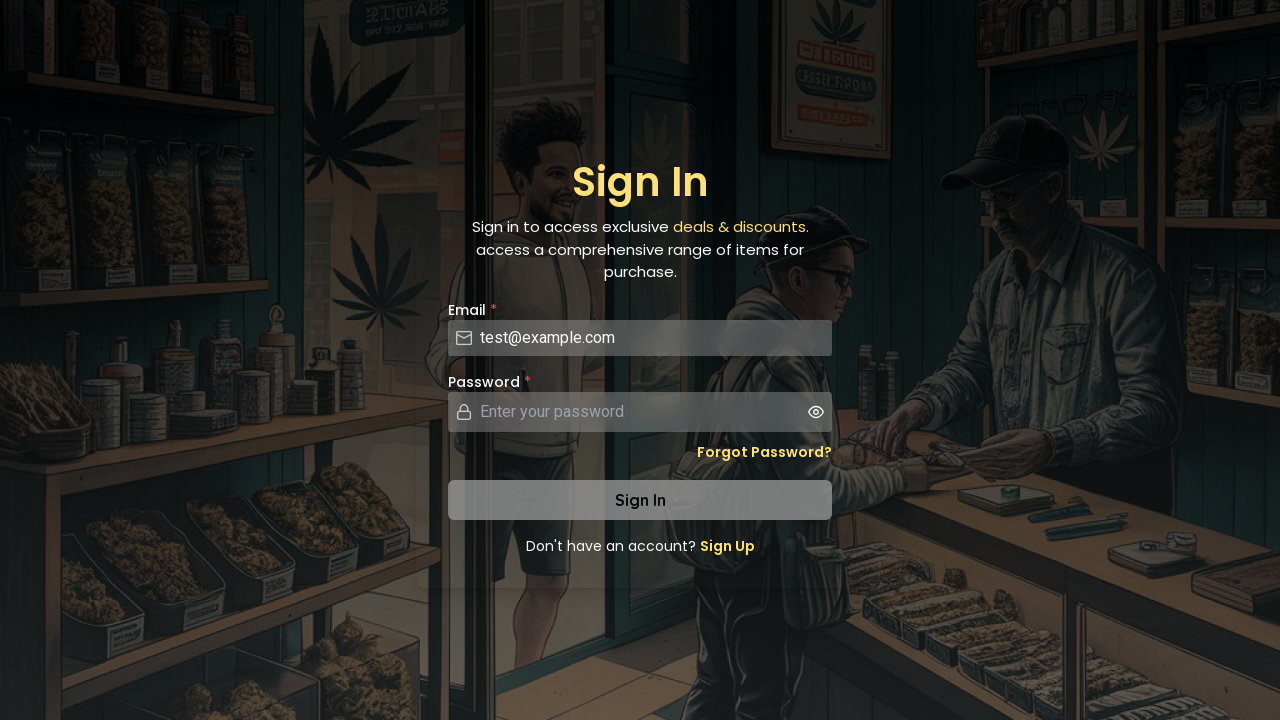

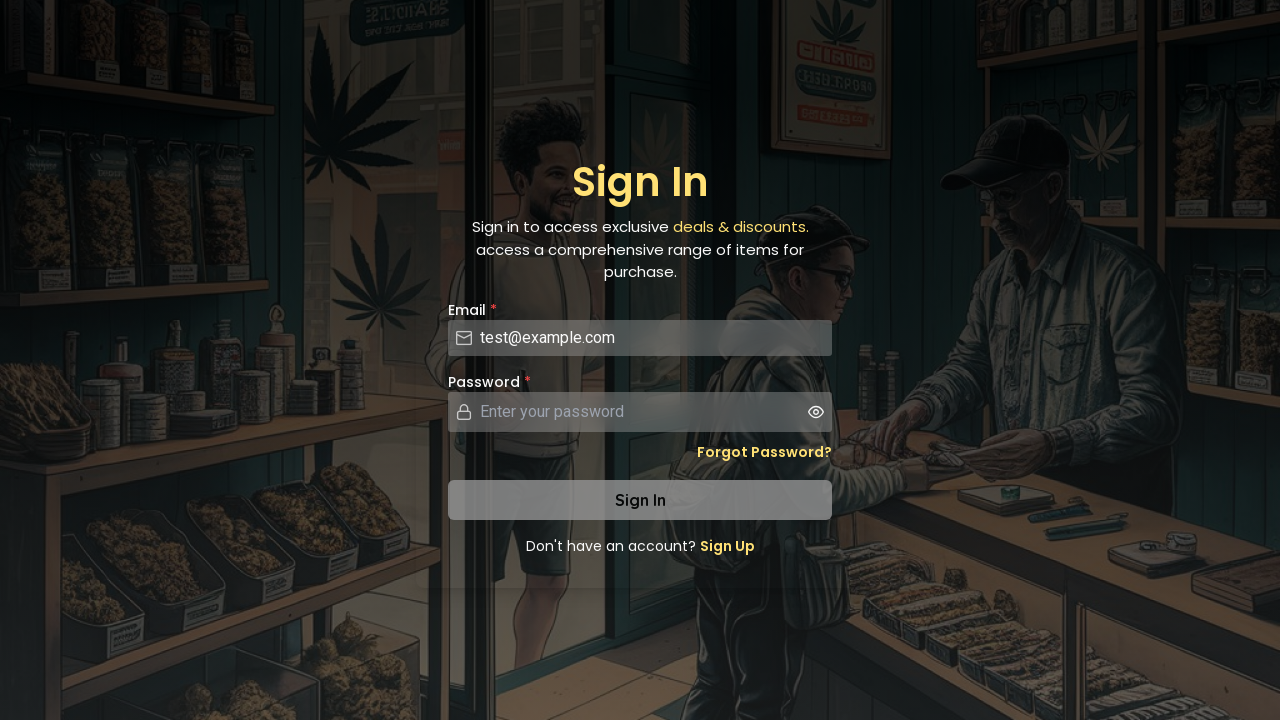